Tests new window handling by clicking a link that opens a new window, switching to it, and verifying content

Starting URL: https://the-internet.herokuapp.com/windows

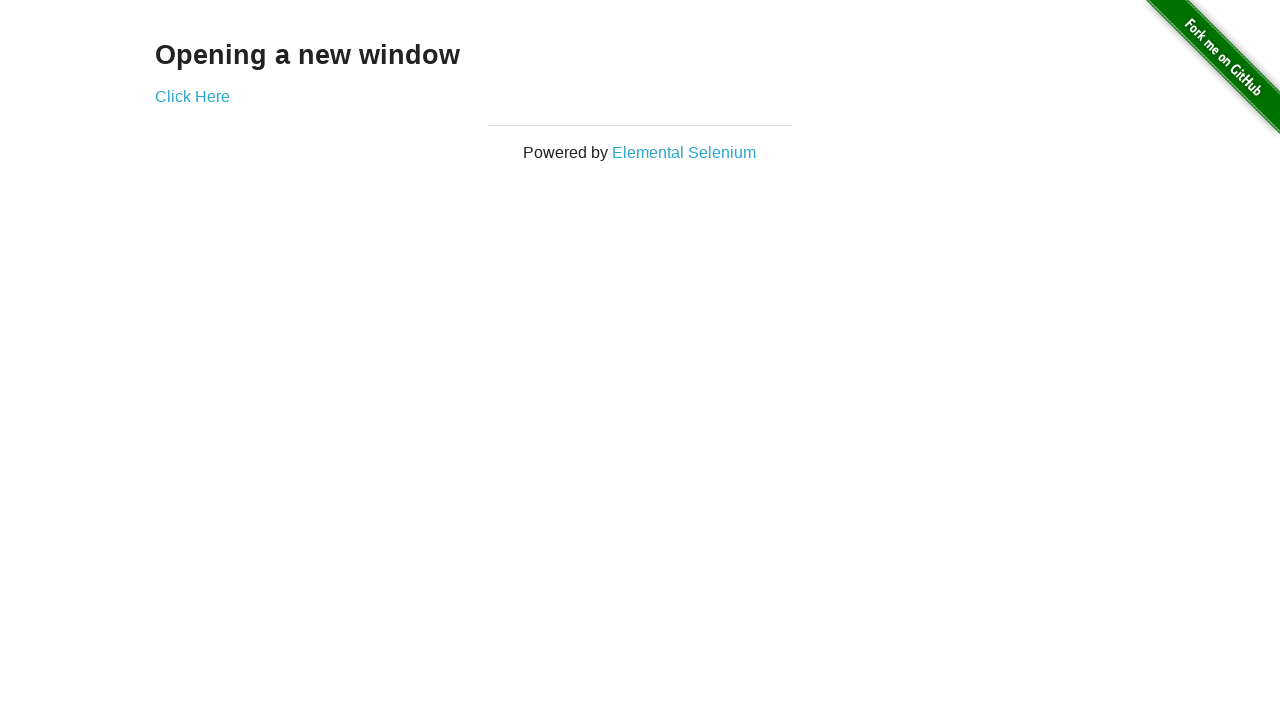

Clicked 'Click Here' link to open new window at (192, 96) on a:has-text('Click Here')
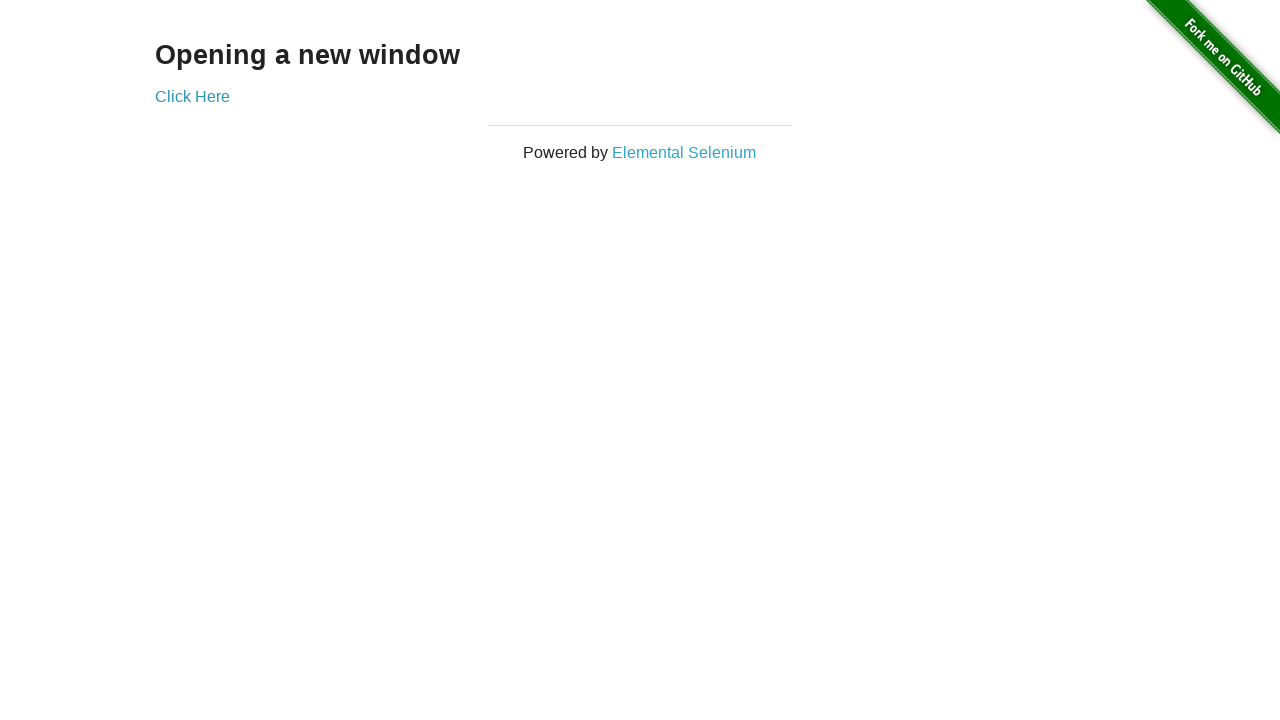

New window opened and captured
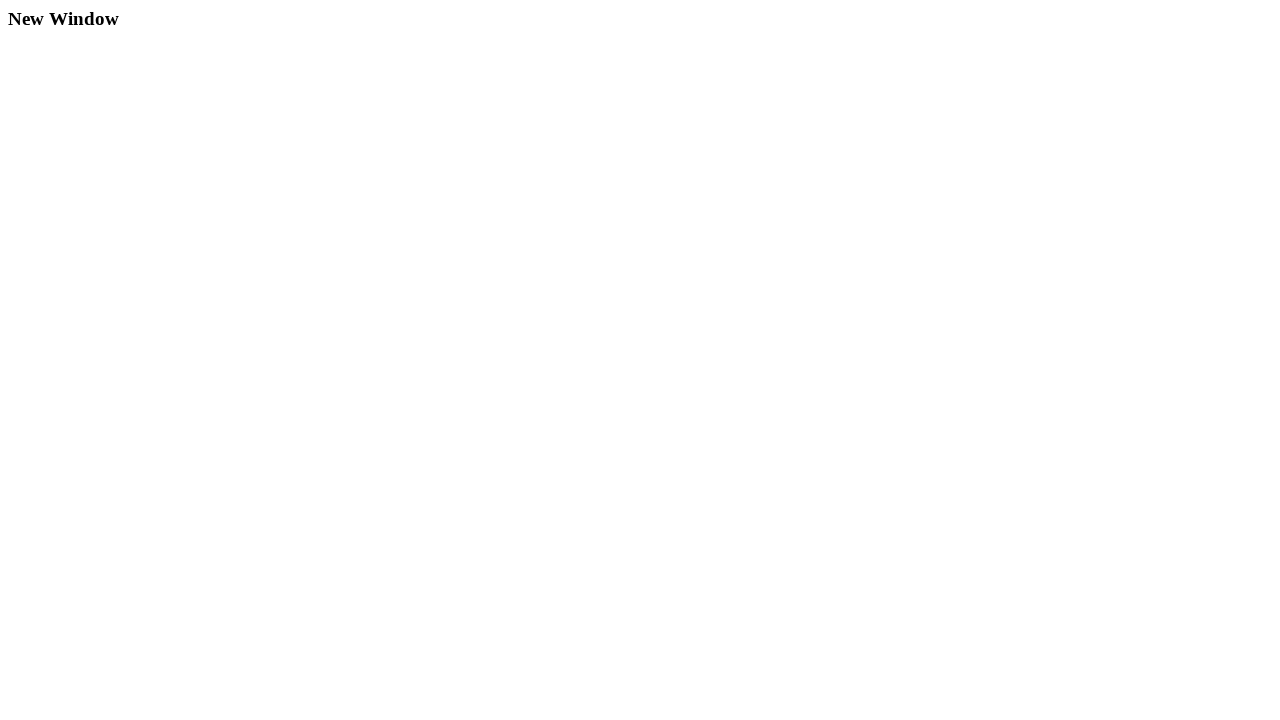

New window content loaded and .example element found
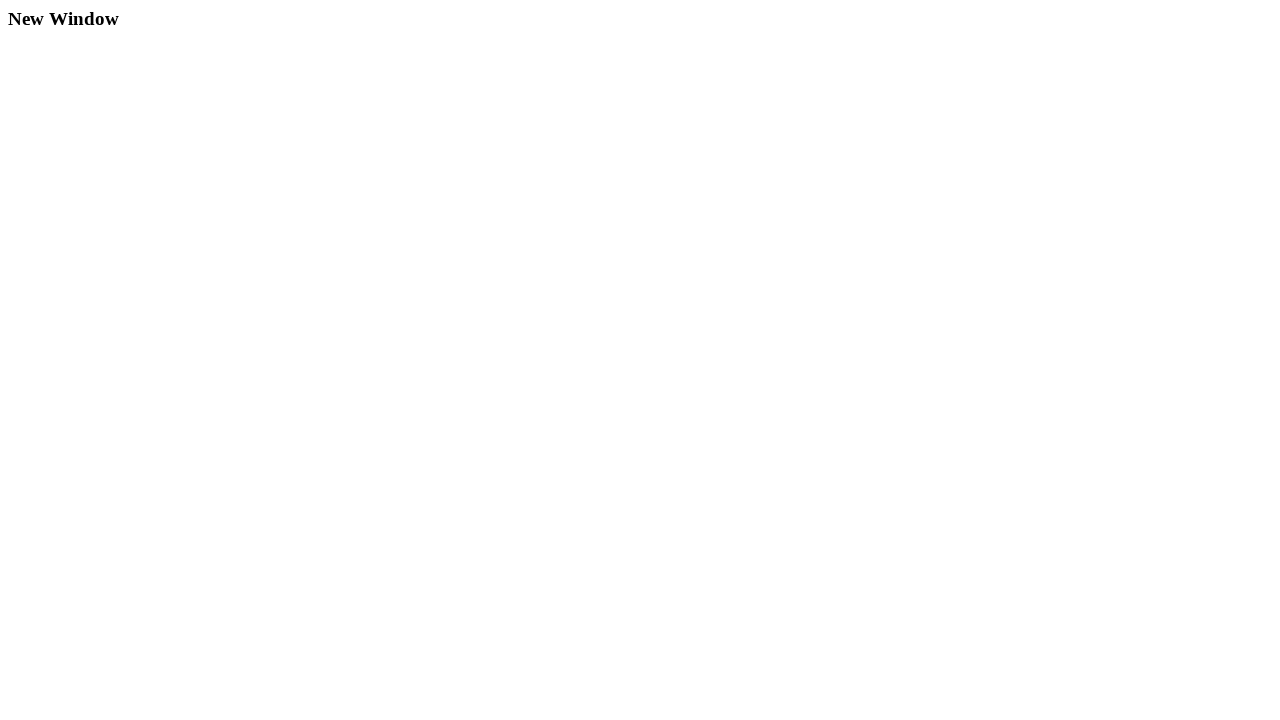

Closed the new window
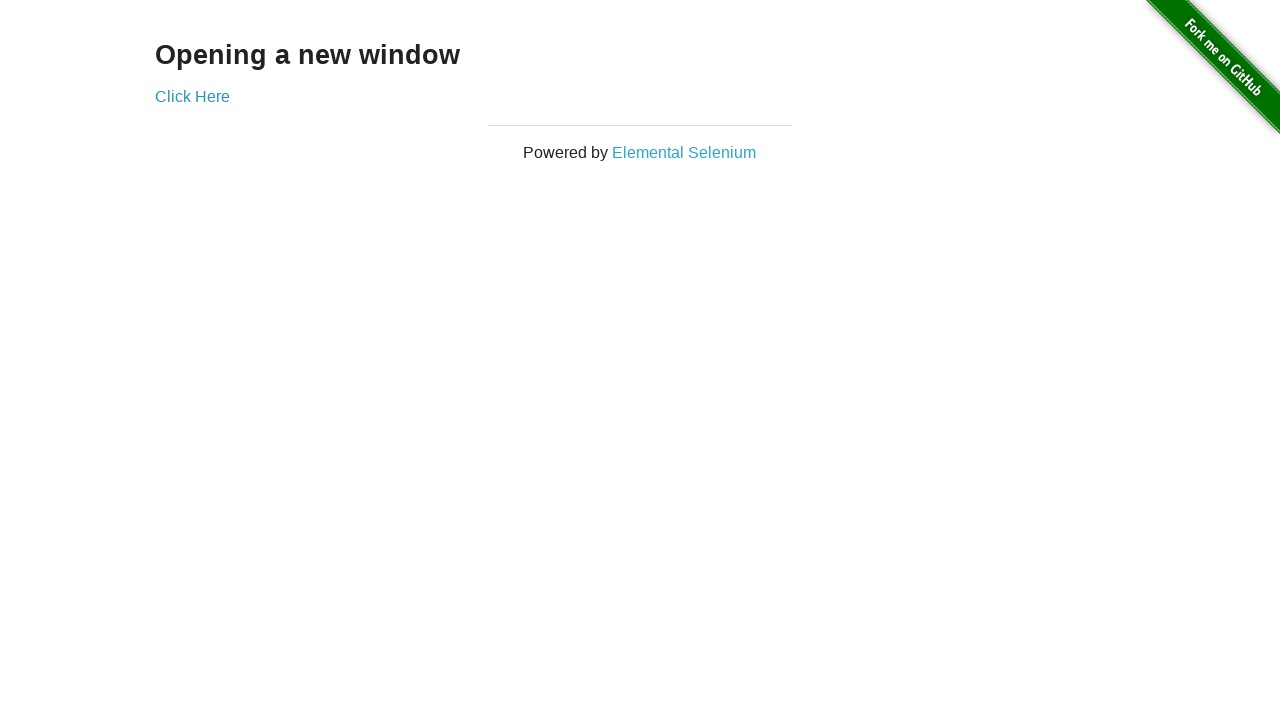

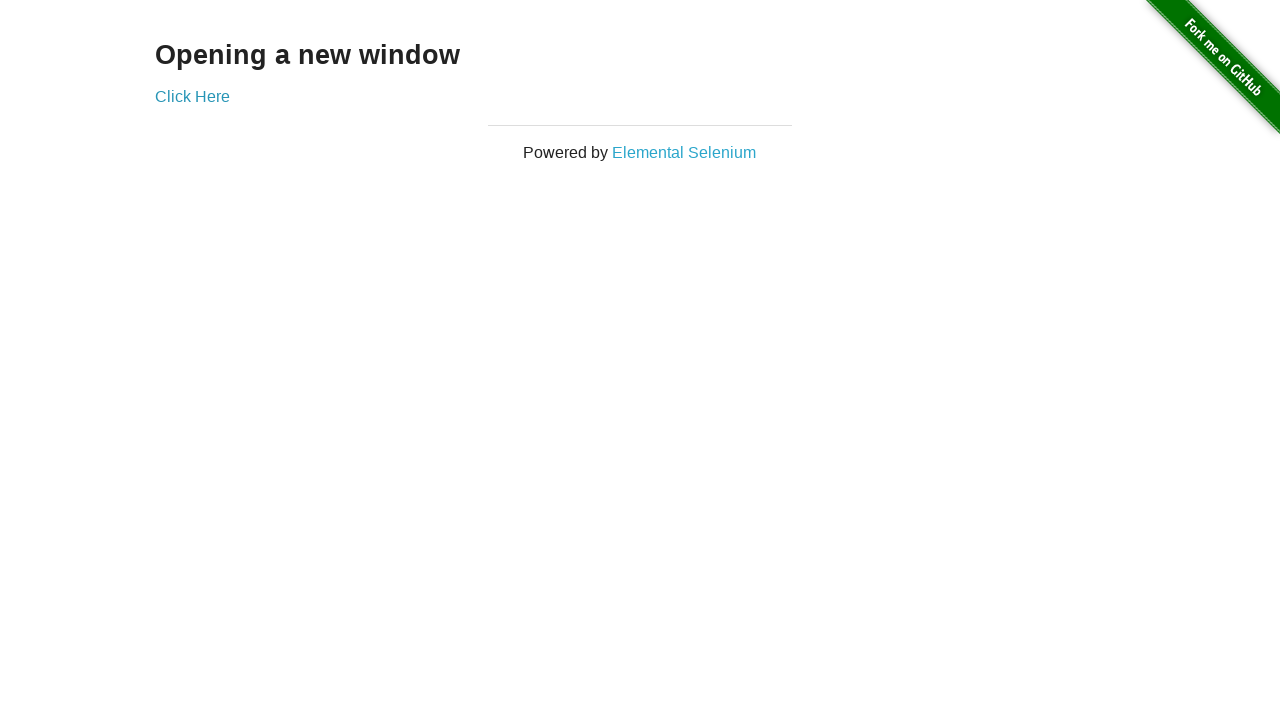